Tests currency dropdown selection on SpiceJet website by clicking the currency dropdown and selecting a specific currency option

Starting URL: https://www.spicejet.com/

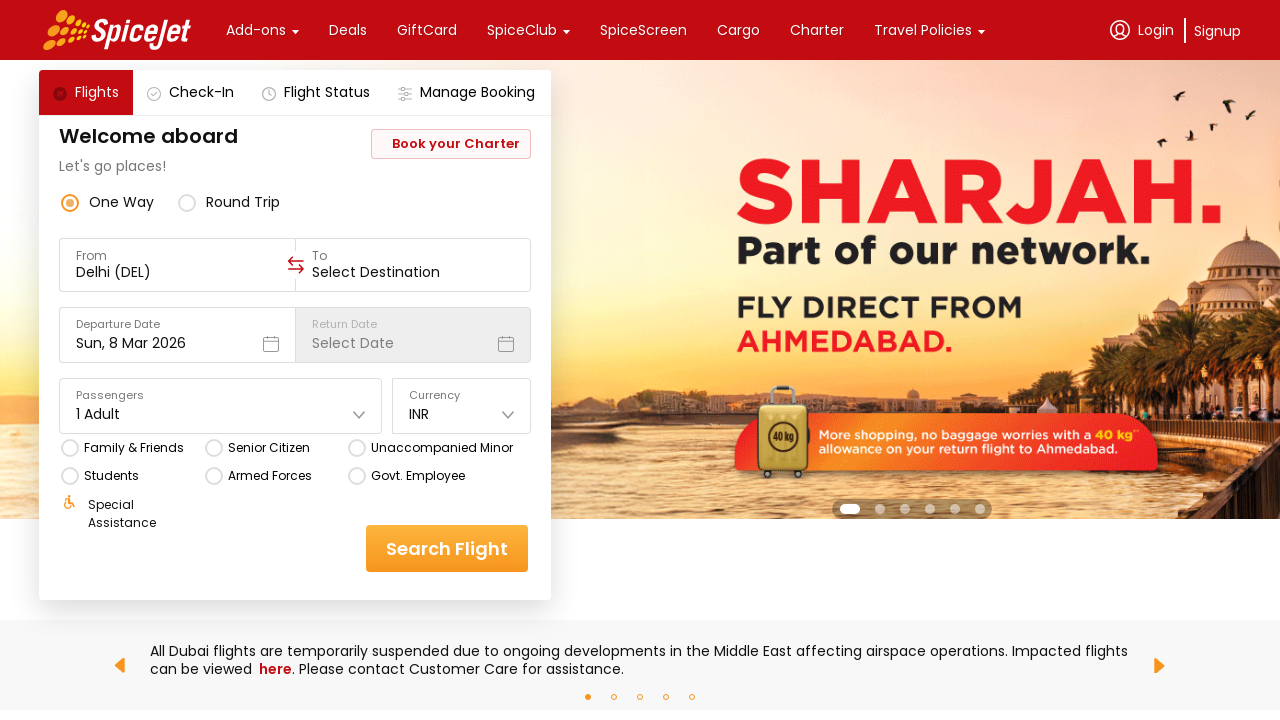

Clicked on currency dropdown to open options at (462, 406) on xpath=//div[text()='Currency']/parent::div
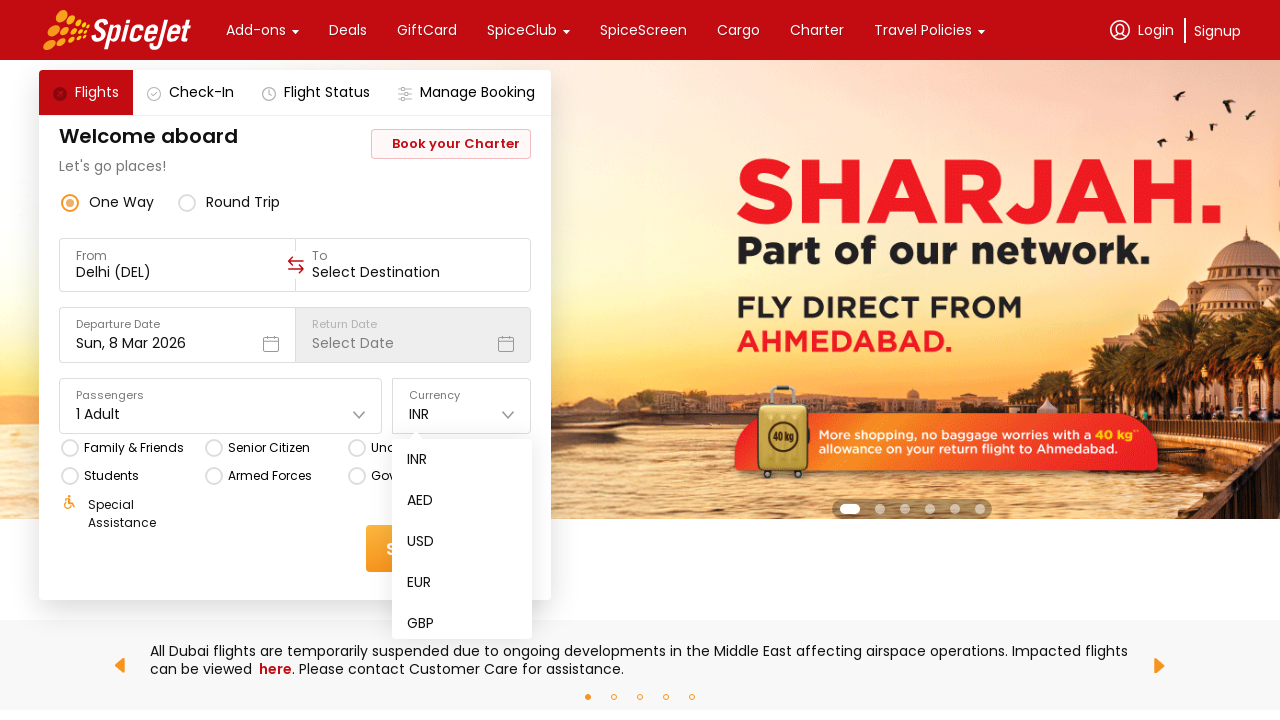

Currency dropdown options loaded
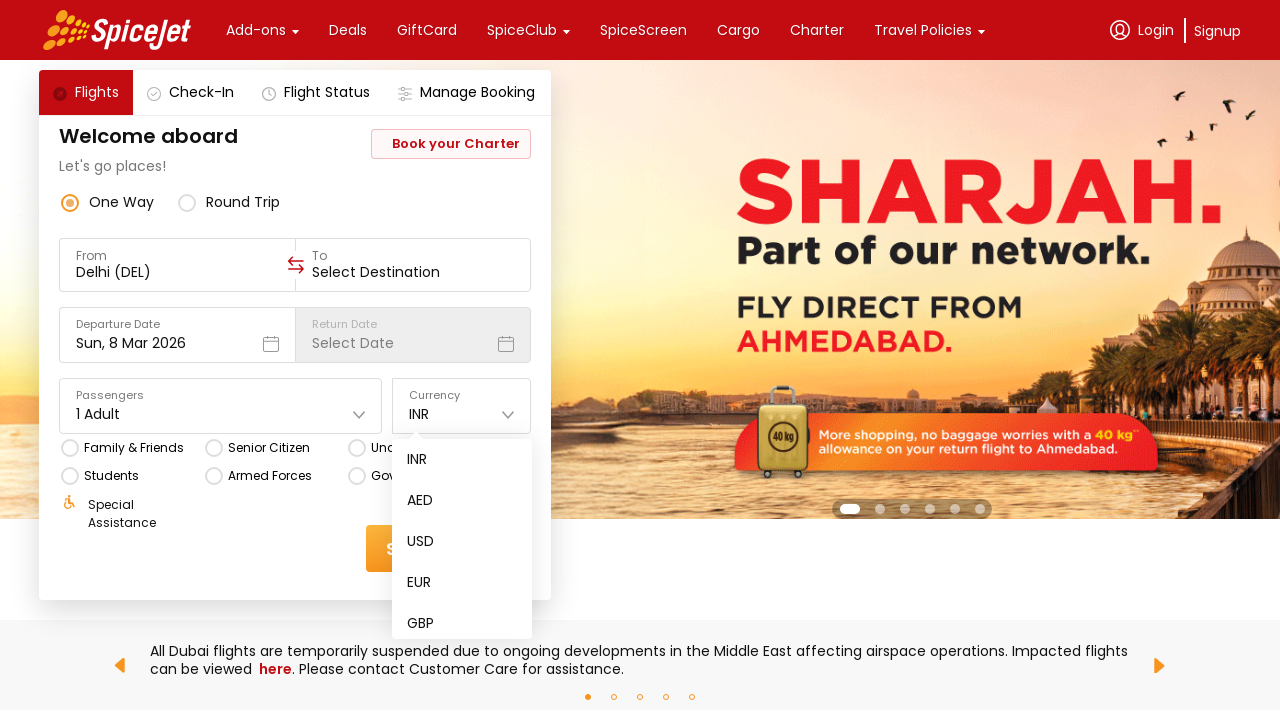

Selected USD currency from dropdown at (421, 542) on xpath=//div[text()='Currency']/parent::div/following-sibling::div//div[@data-foc
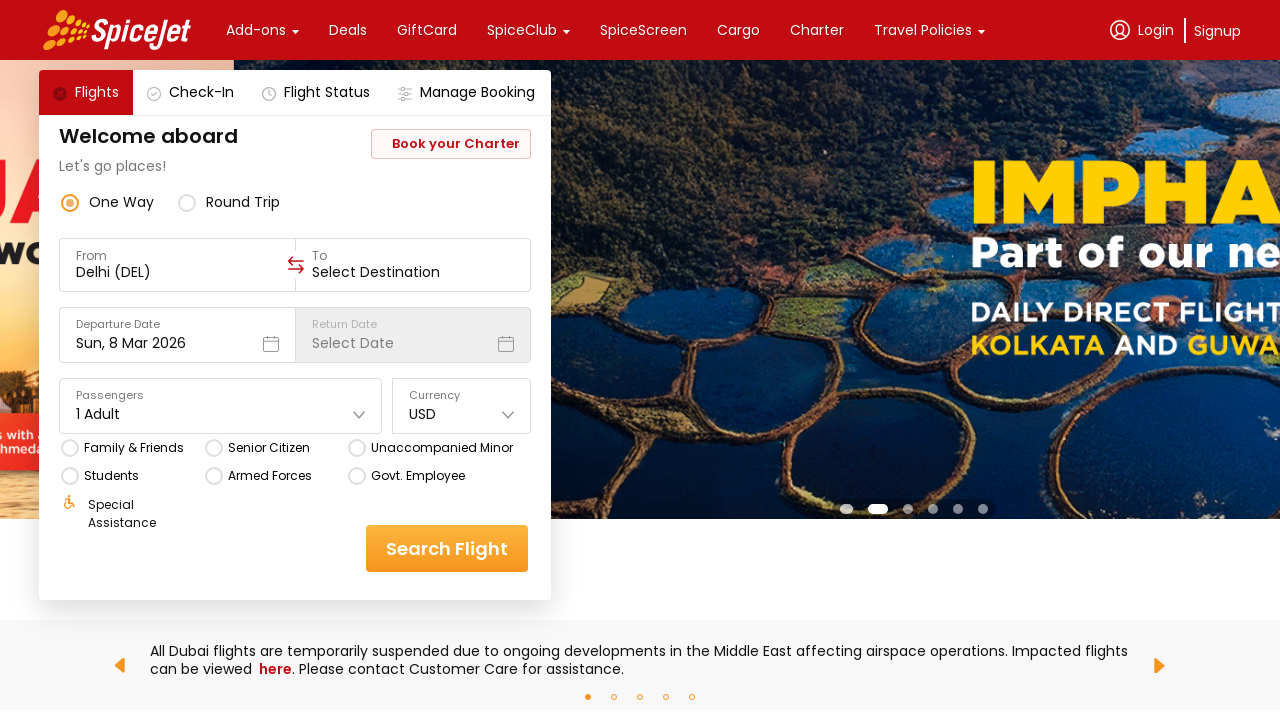

Verified USD currency is successfully selected
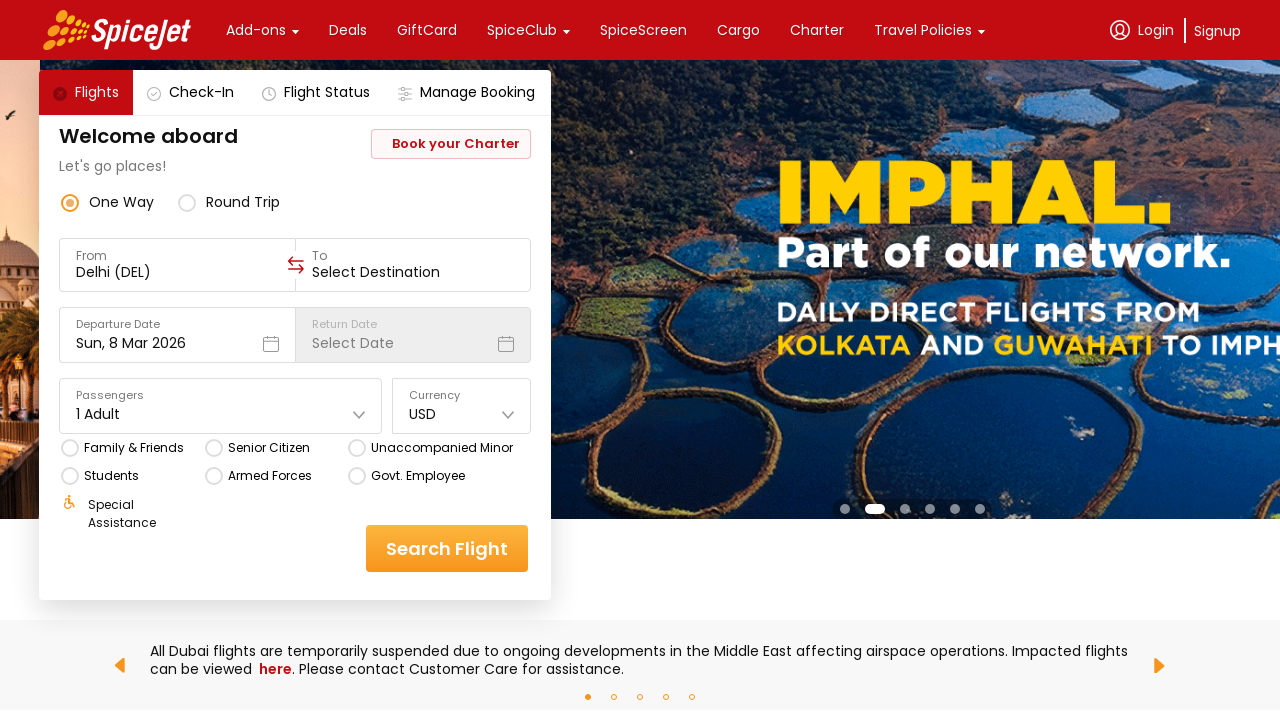

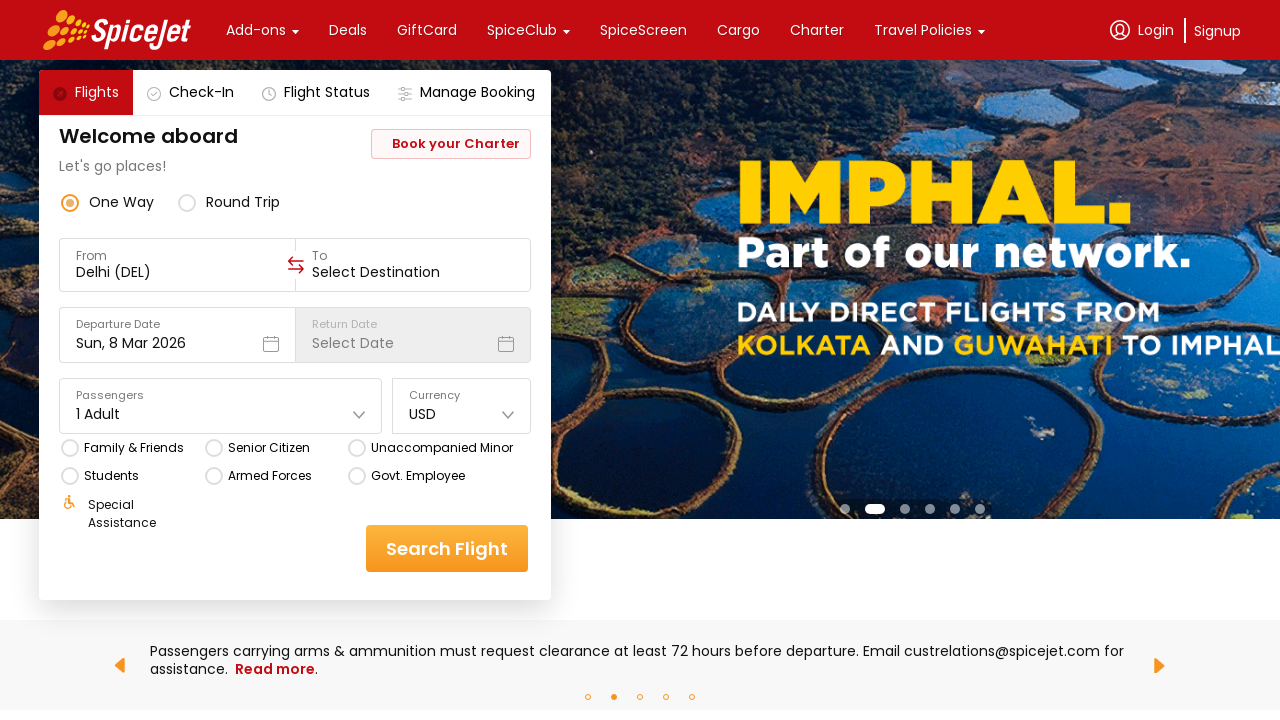